Tests that clicking the 'submit your own code' link navigates to the submit new language page

Starting URL: https://www.99-bottles-of-beer.net/

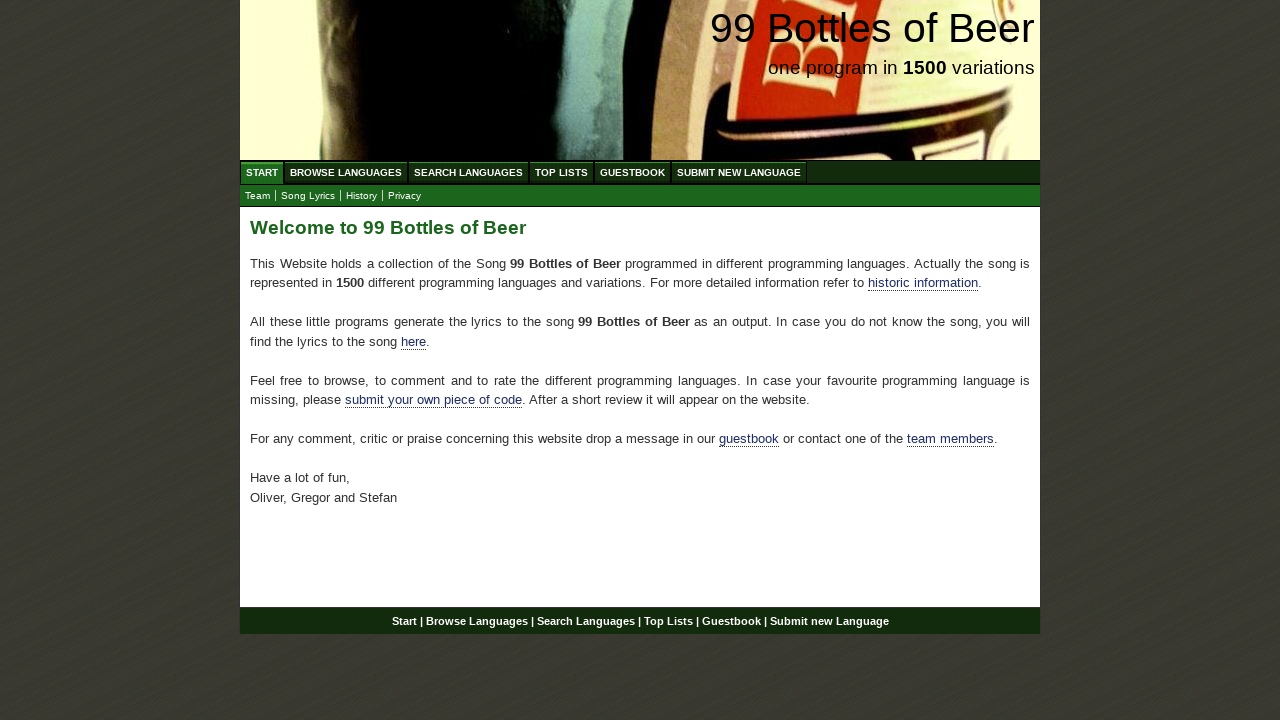

Clicked the 'submit your own code' link at (434, 400) on xpath=//div[@id='main']/p/a[@href='./submitnewlanguage.html']
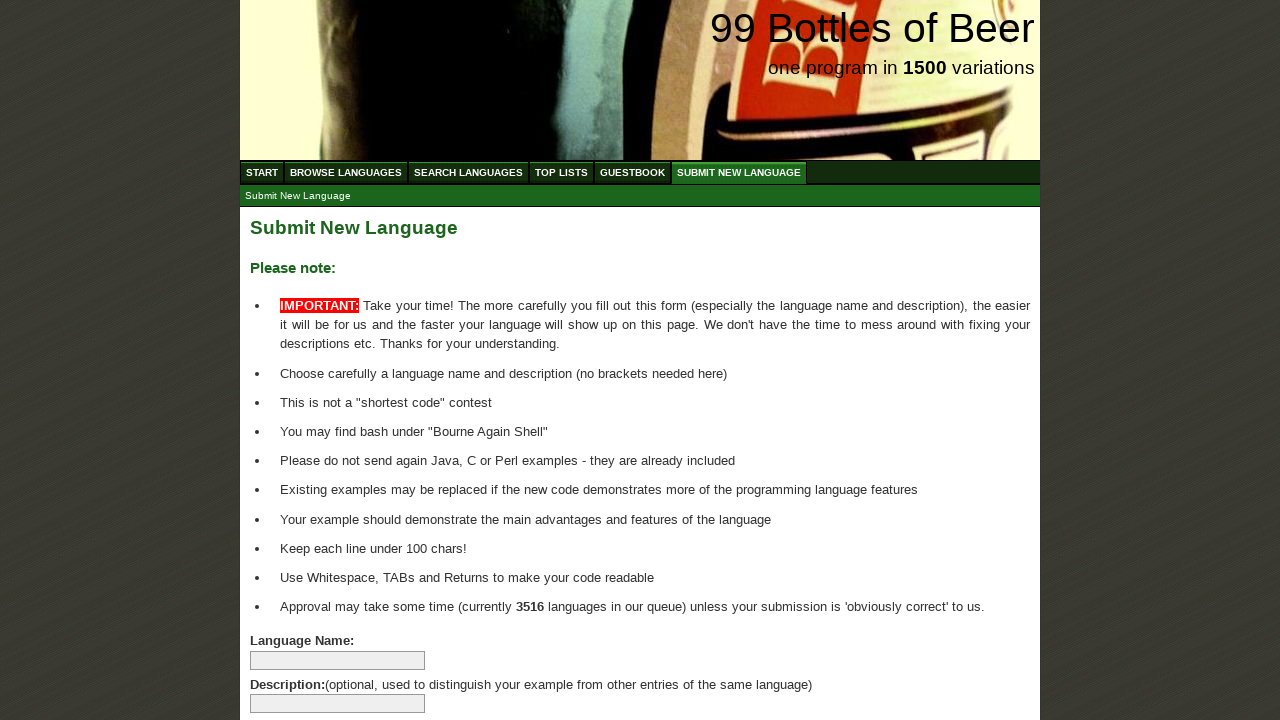

Navigation to submit new language page completed successfully
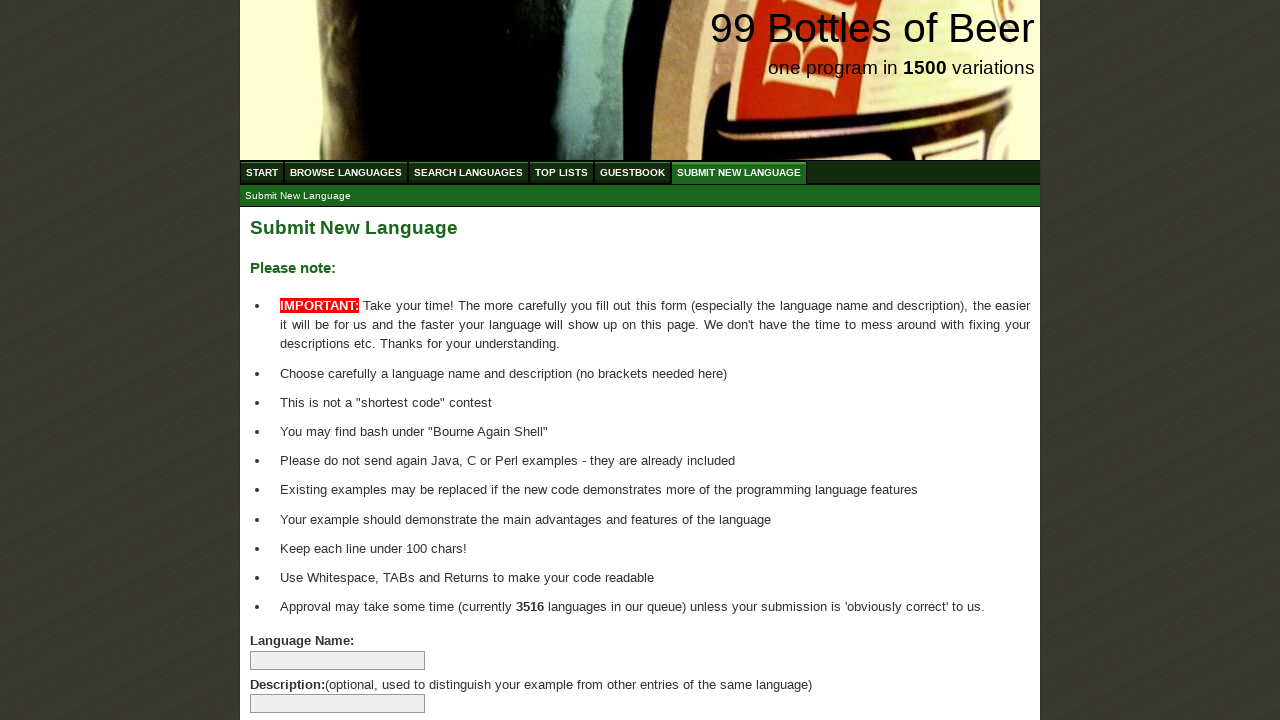

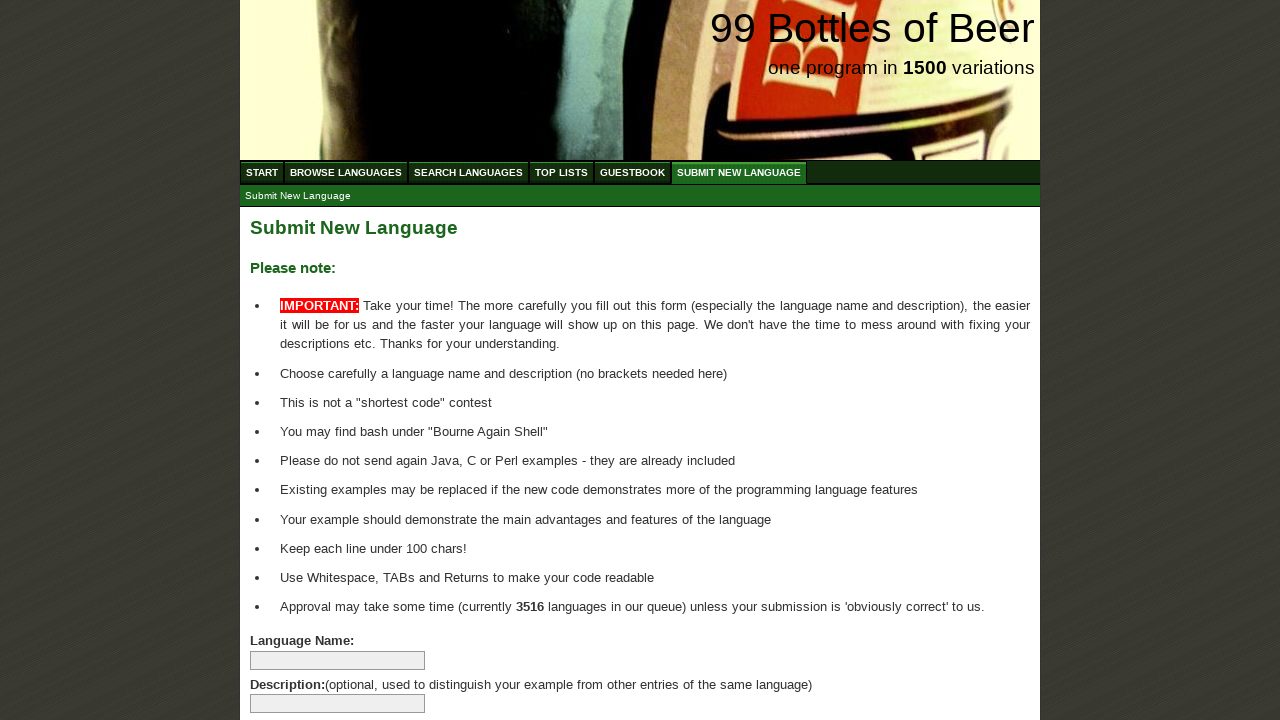